Tests dropdown select functionality by selecting an option from a static dropdown menu using visible text

Starting URL: https://the-internet.herokuapp.com/dropdown

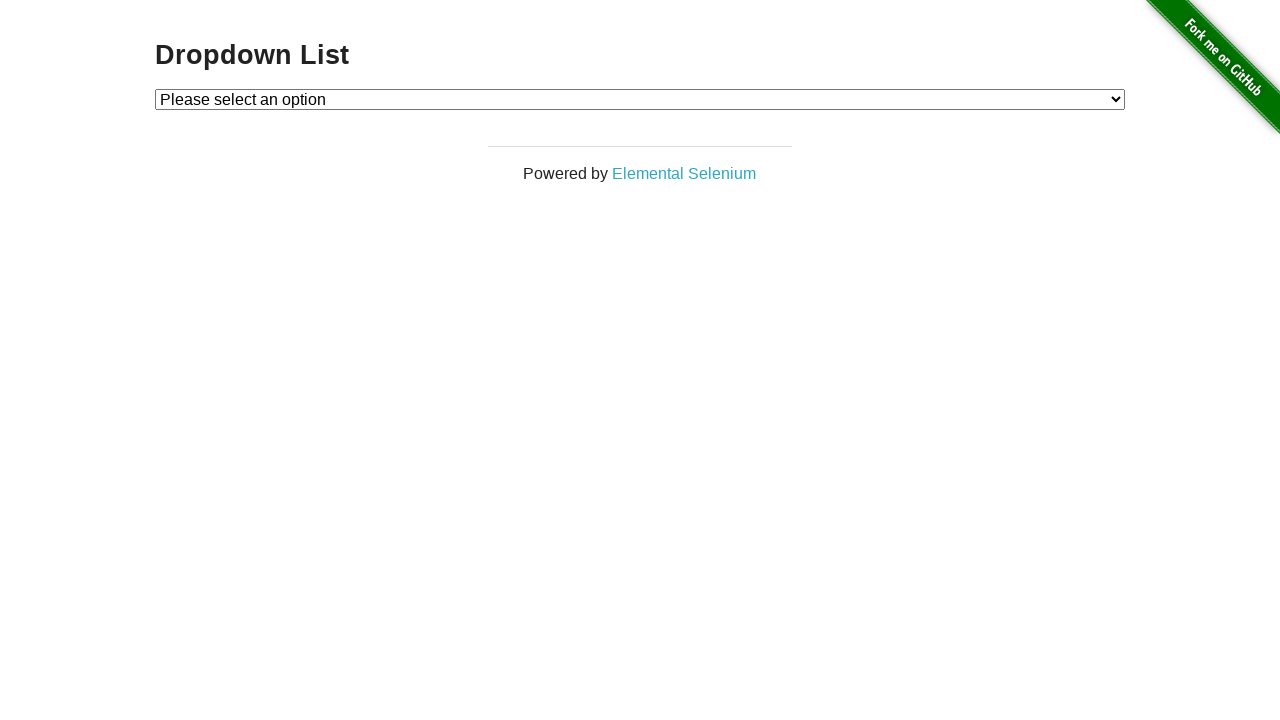

Navigated to dropdown page at https://the-internet.herokuapp.com/dropdown
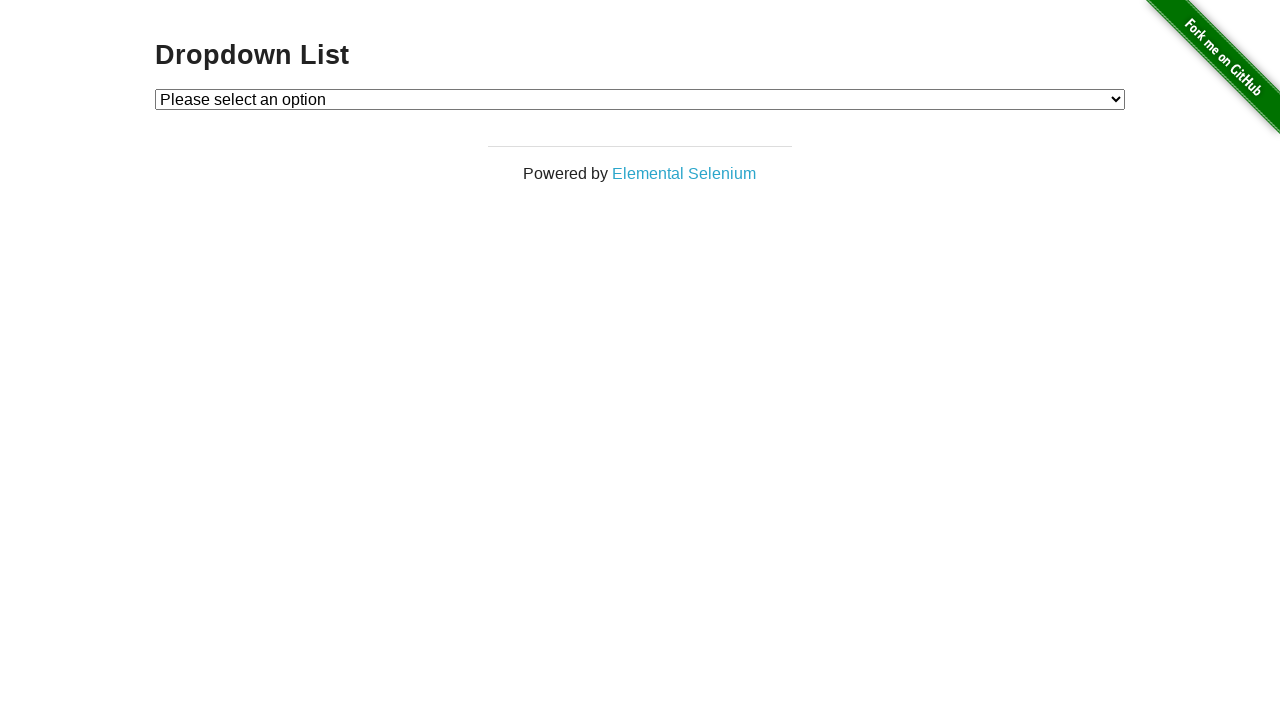

Selected 'Option 2' from the static dropdown menu by visible text on #dropdown
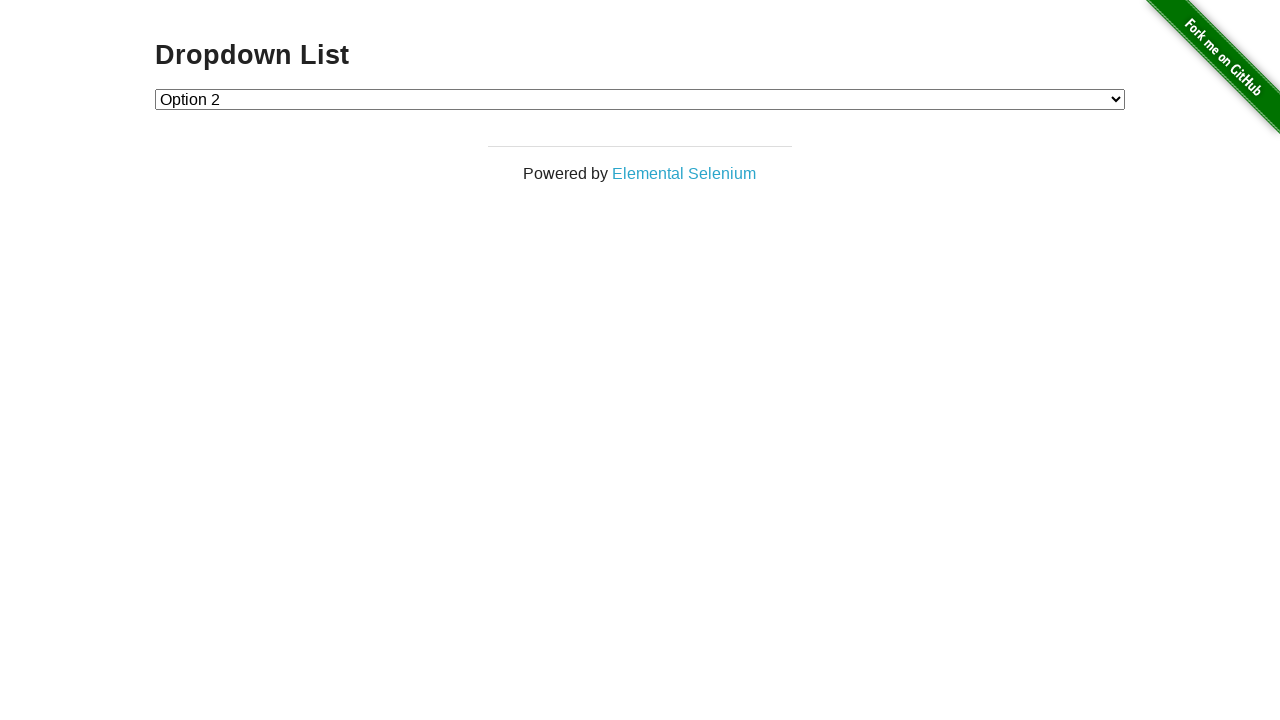

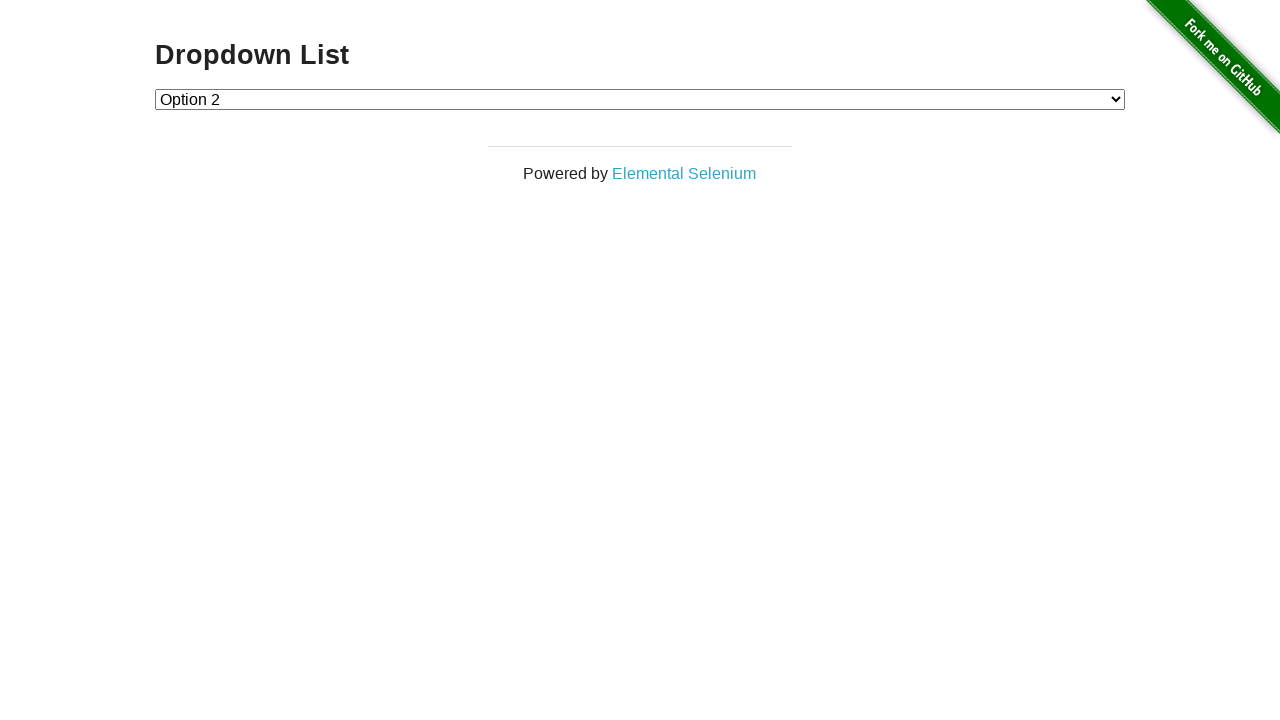